Tests mouse hover functionality by hovering over an element with id "mousehover" on the Rahul Shetty Academy practice page.

Starting URL: https://rahulshettyacademy.com/AutomationPractice/#

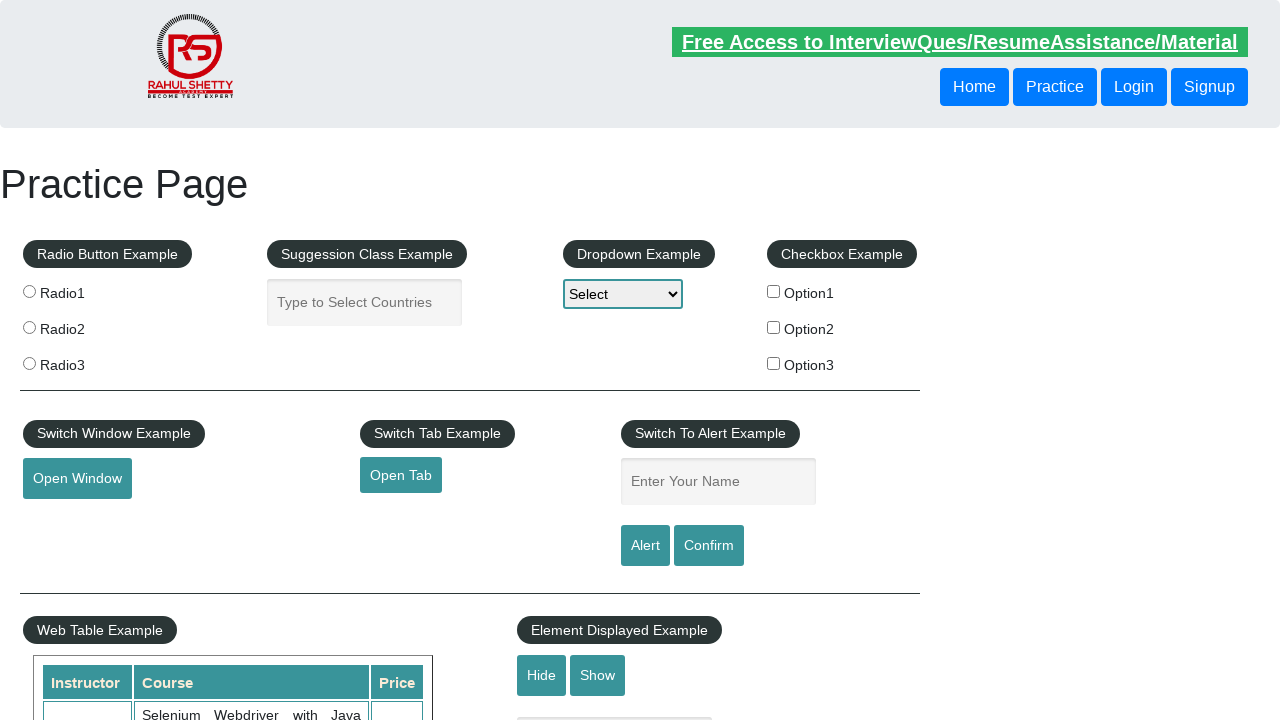

Waited for mouse hover element with id 'mousehover' to be visible
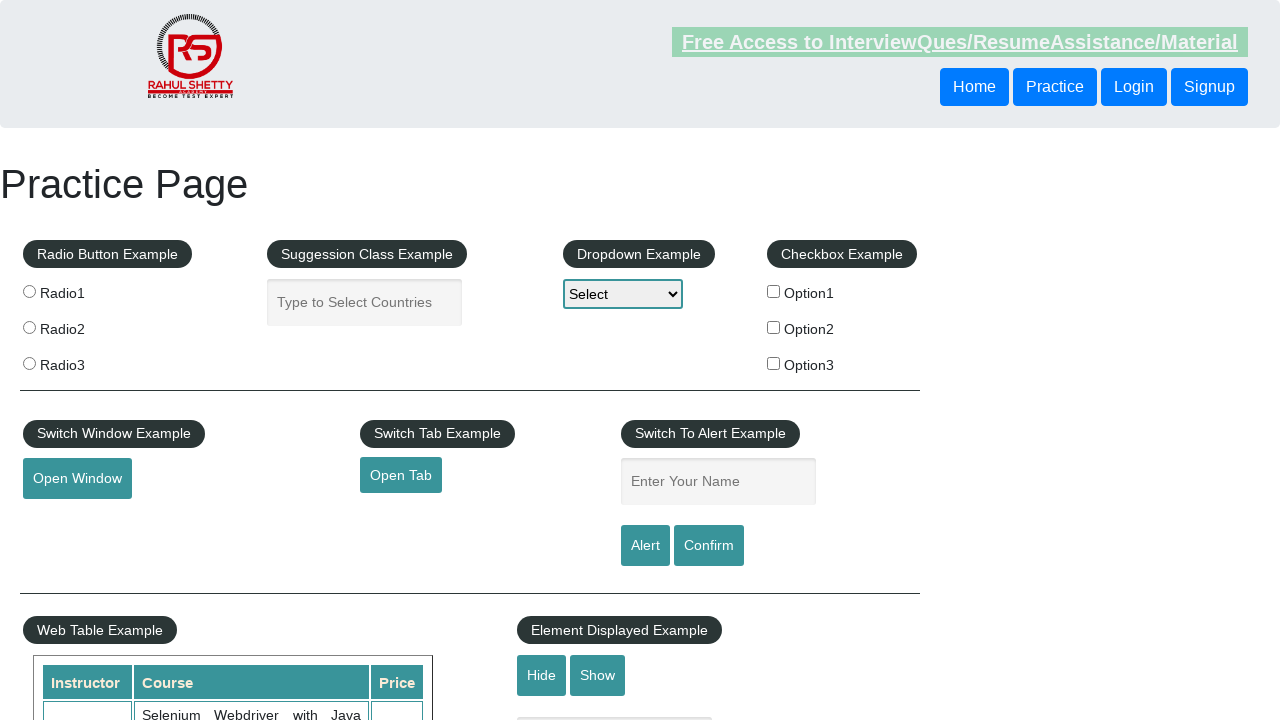

Performed mouse hover on the 'mousehover' element at (83, 361) on #mousehover
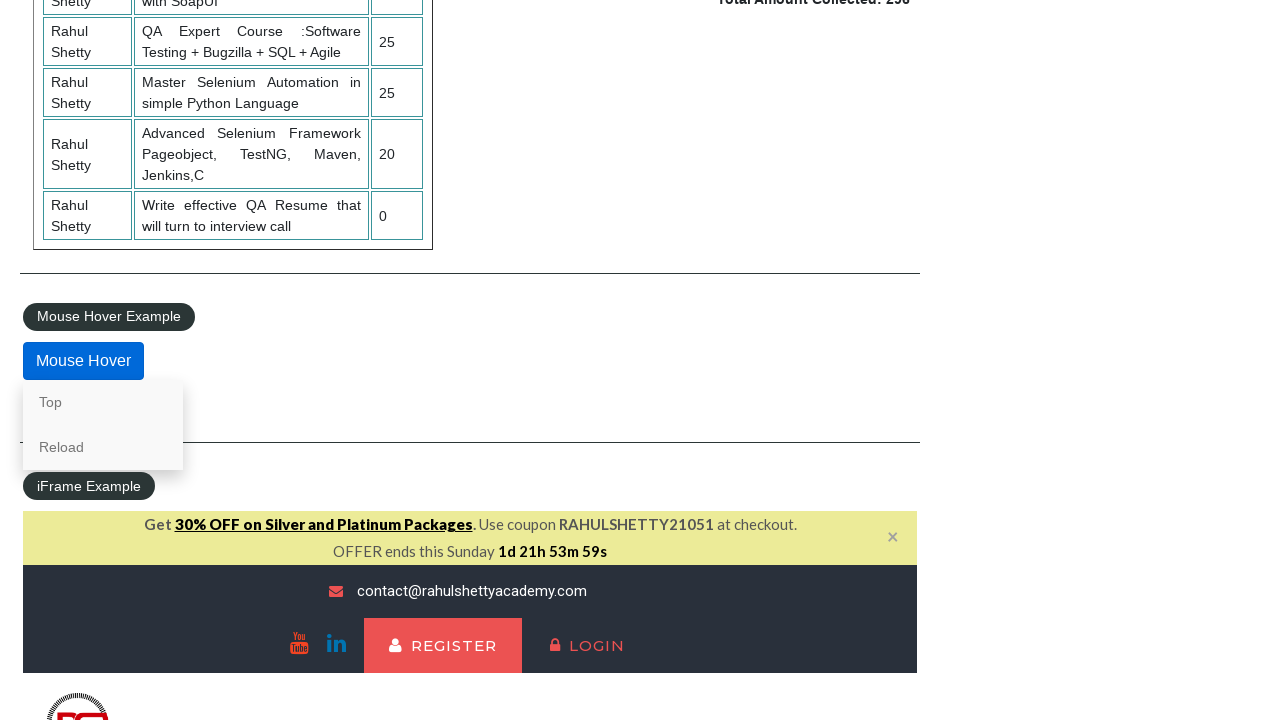

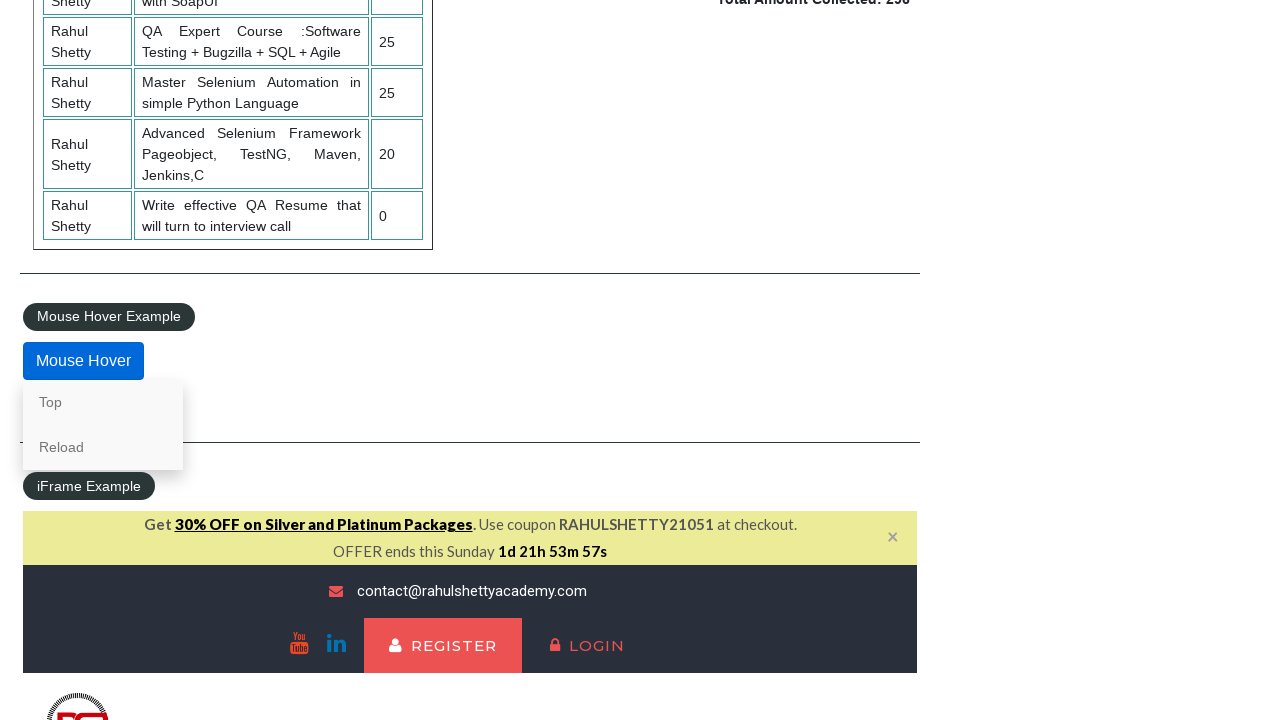